Tests adding todo items by creating two todos and verifying they appear in the list

Starting URL: https://demo.playwright.dev/todomvc

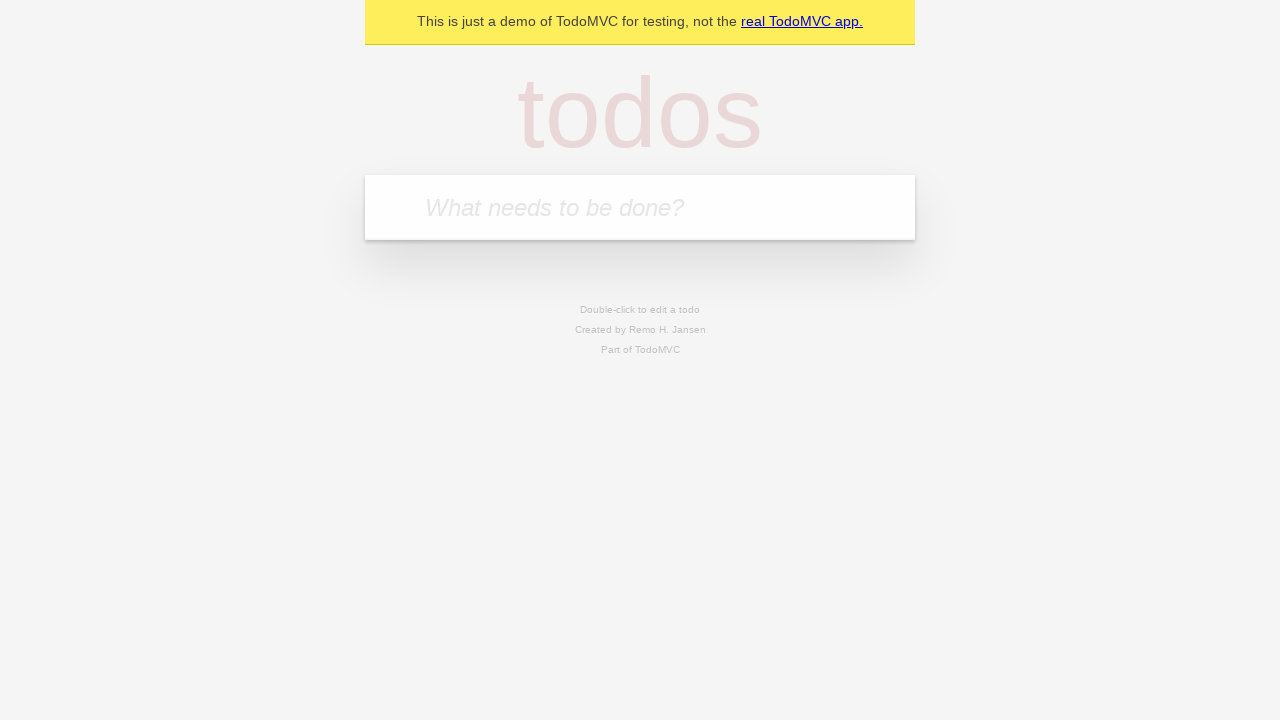

Located the todo input field
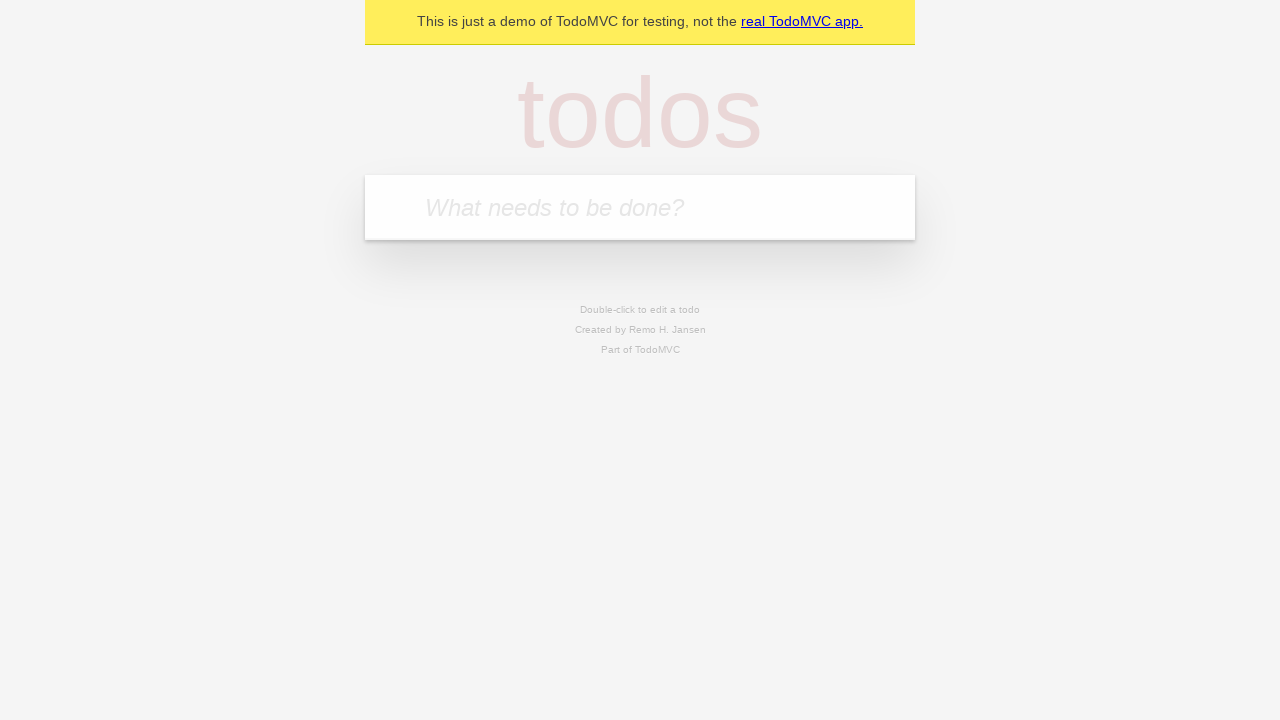

Filled first todo with 'buy some cheese' on internal:attr=[placeholder="What needs to be done?"i]
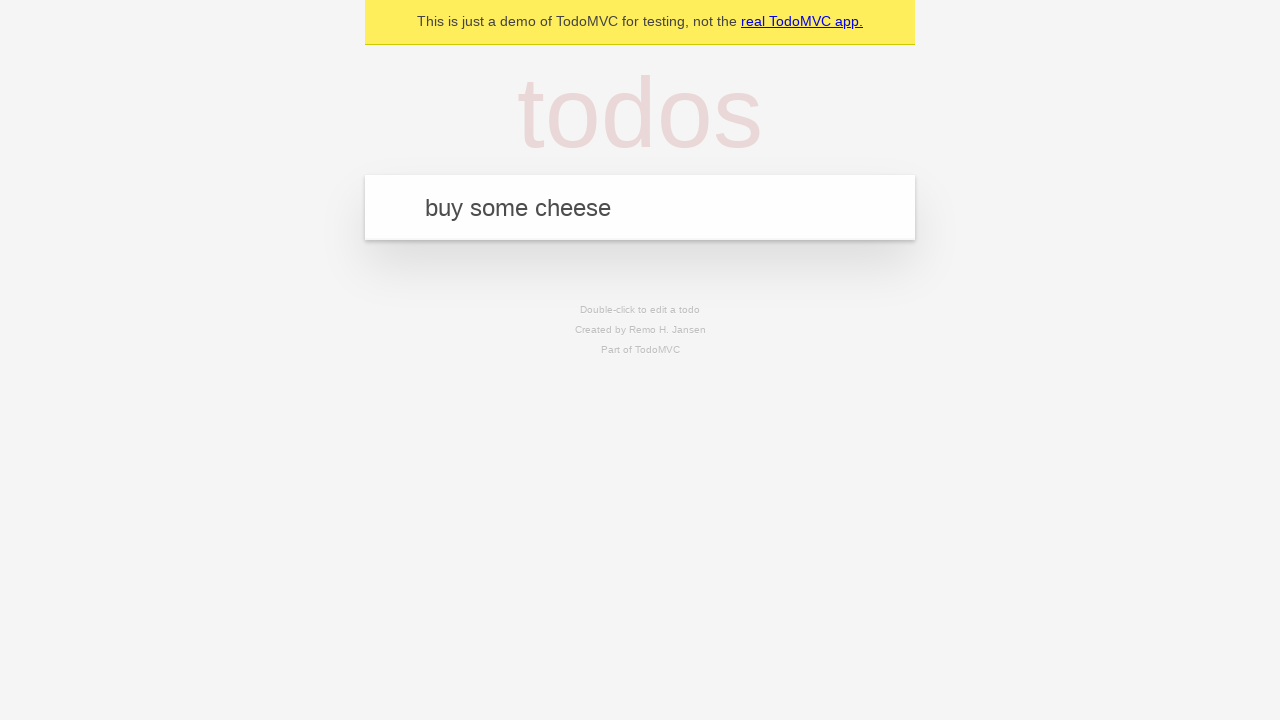

Pressed Enter to add first todo on internal:attr=[placeholder="What needs to be done?"i]
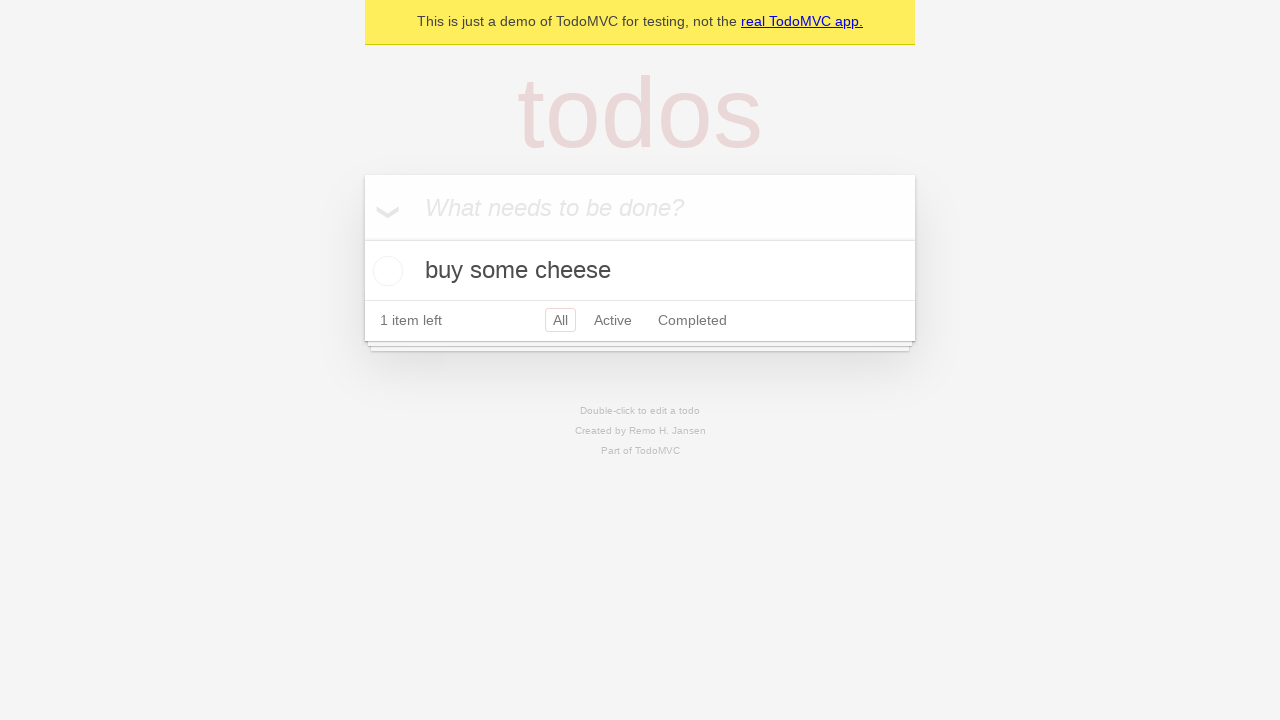

First todo appeared in the list
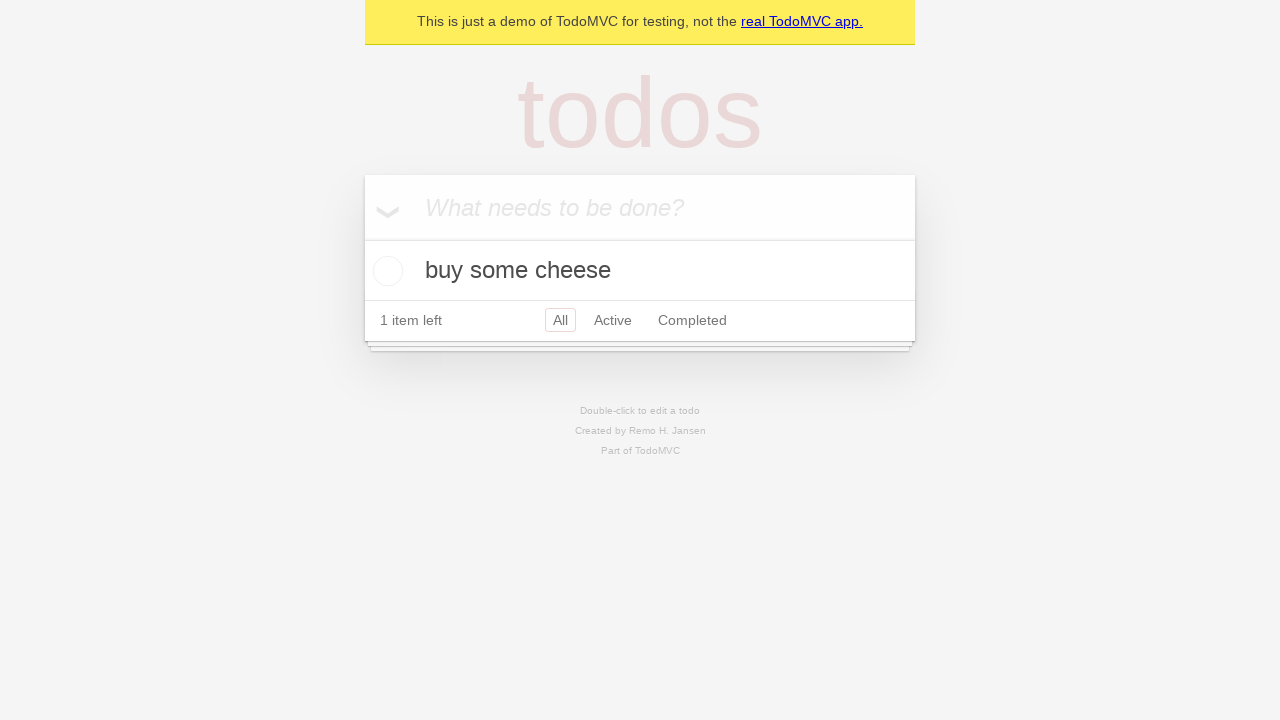

Filled second todo with 'feed the cat' on internal:attr=[placeholder="What needs to be done?"i]
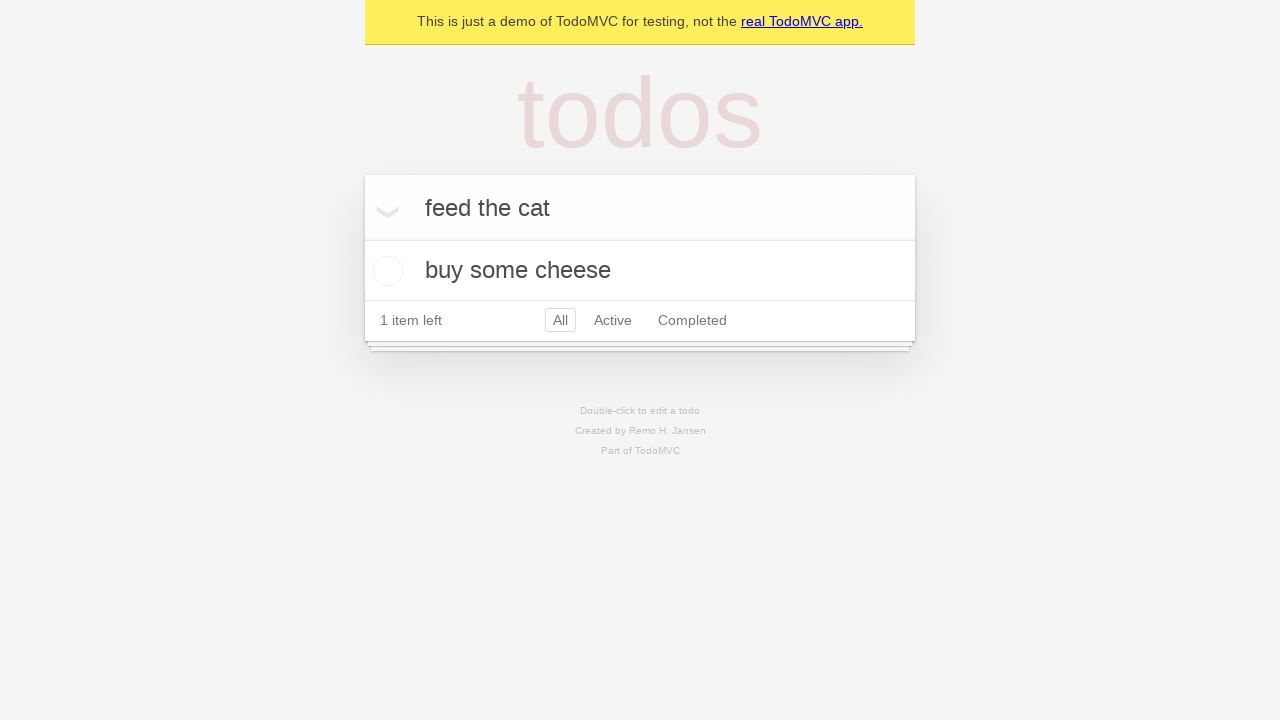

Pressed Enter to add second todo on internal:attr=[placeholder="What needs to be done?"i]
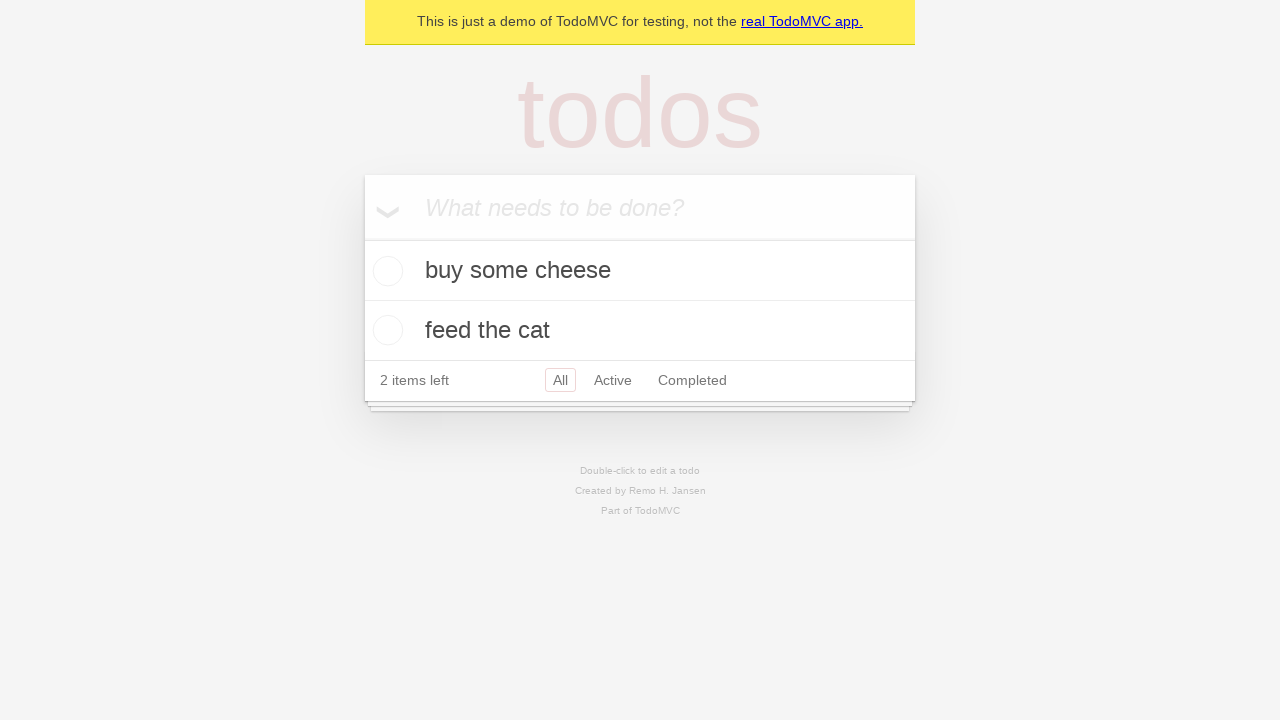

Second todo appeared in the list
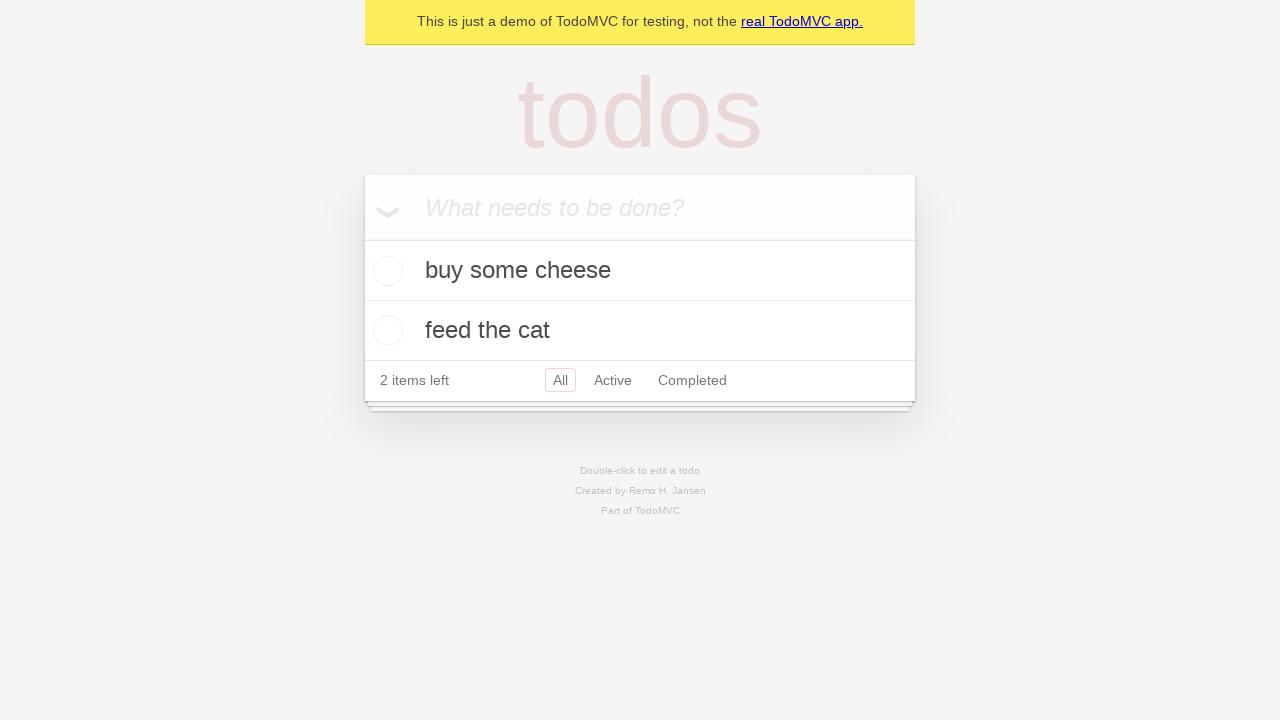

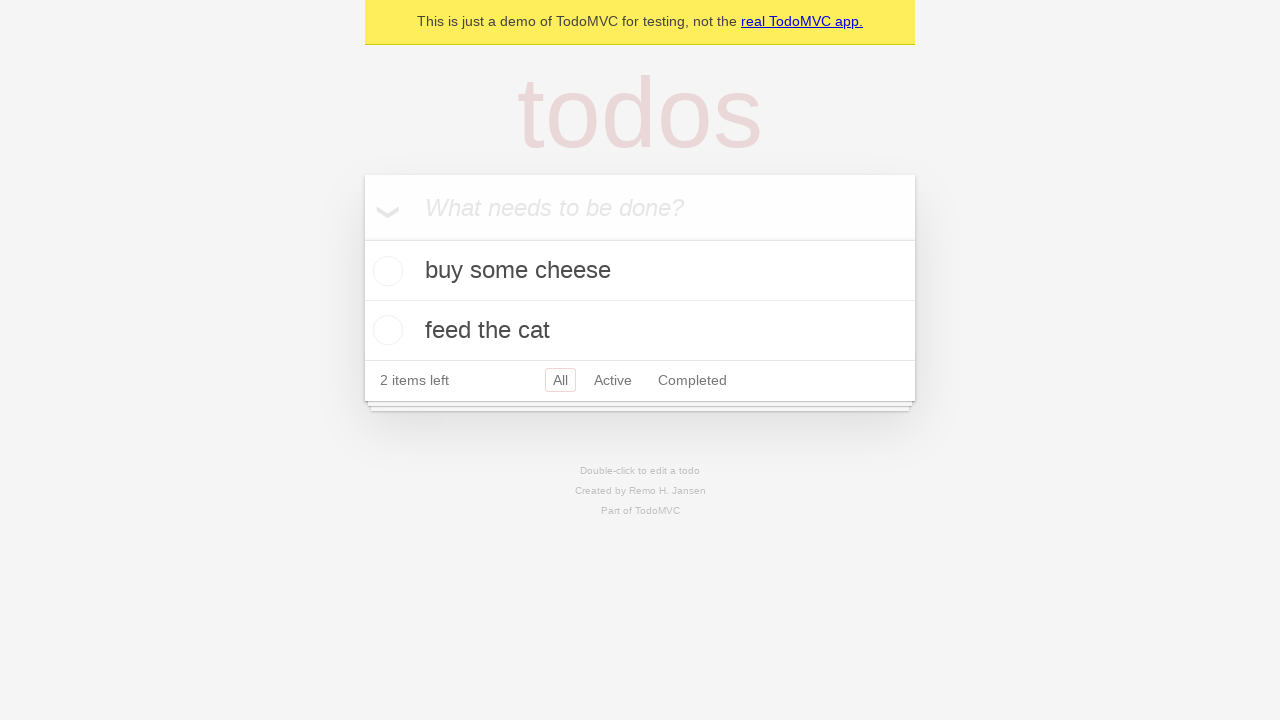